Tests adding specific grocery products to shopping cart by finding products by name and clicking their Add to Cart buttons

Starting URL: https://rahulshettyacademy.com/seleniumPractise/#/

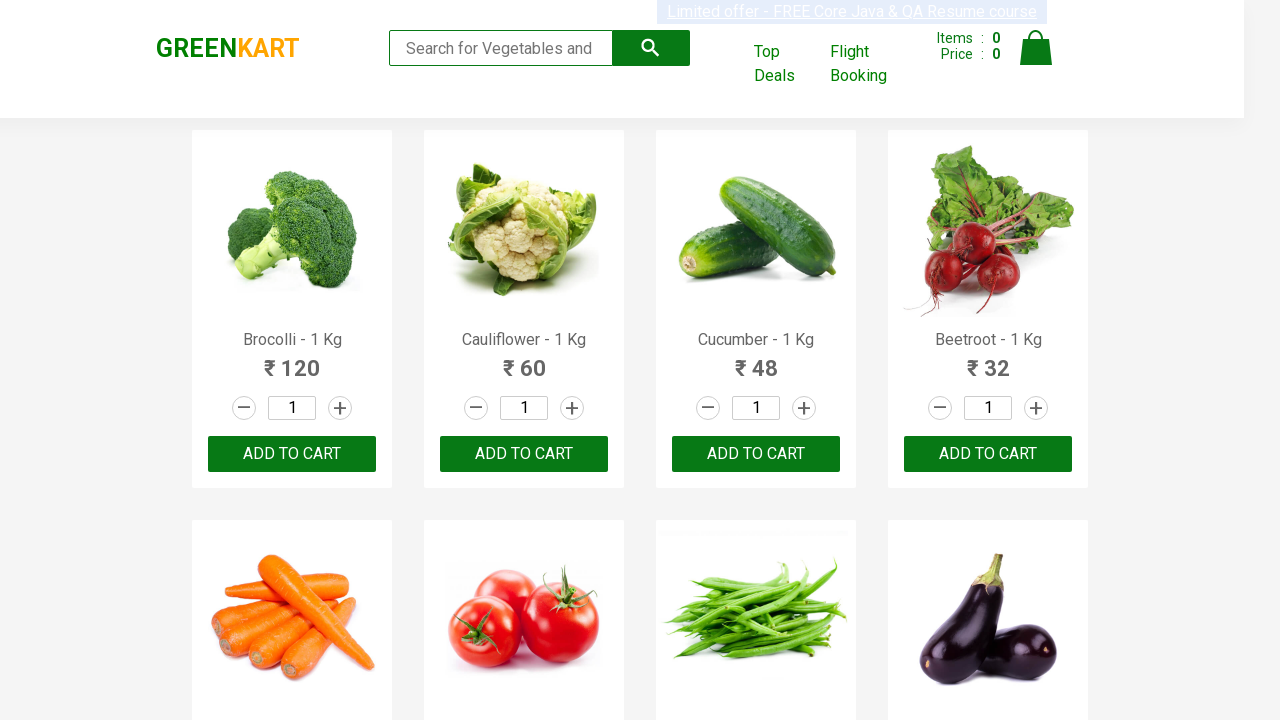

Waited for product names to load on the page
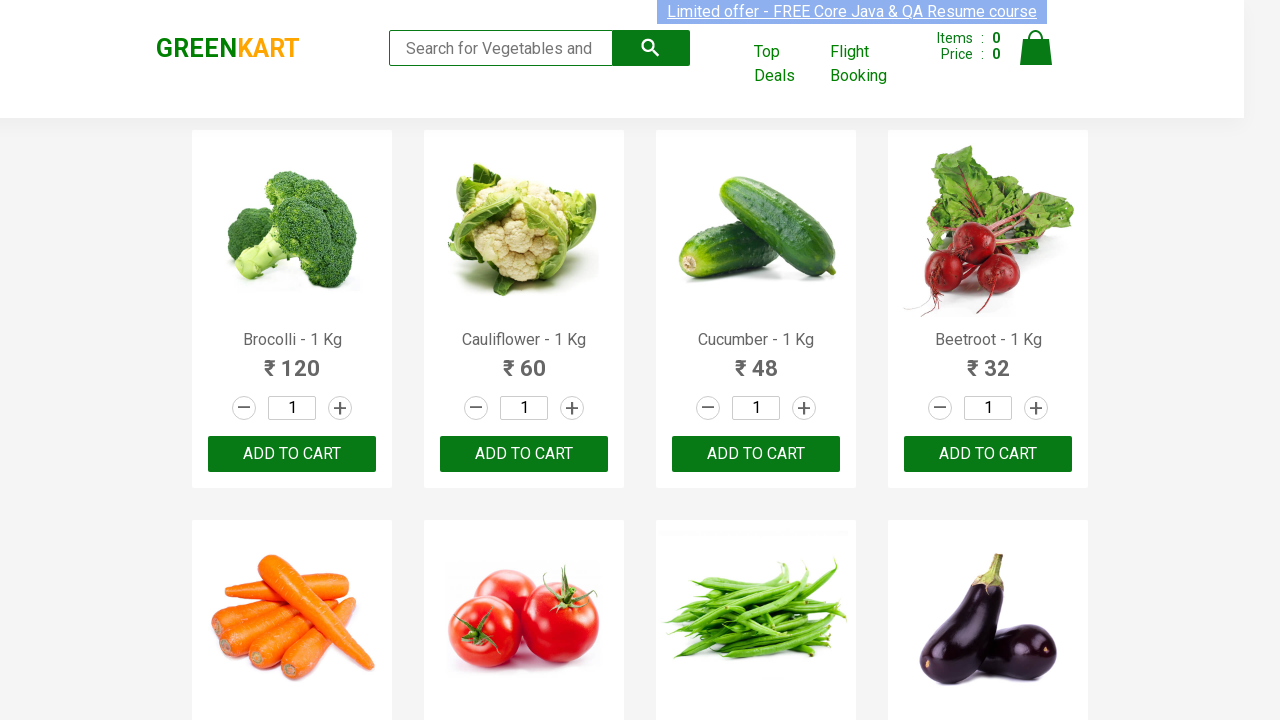

Located all product name elements on the page
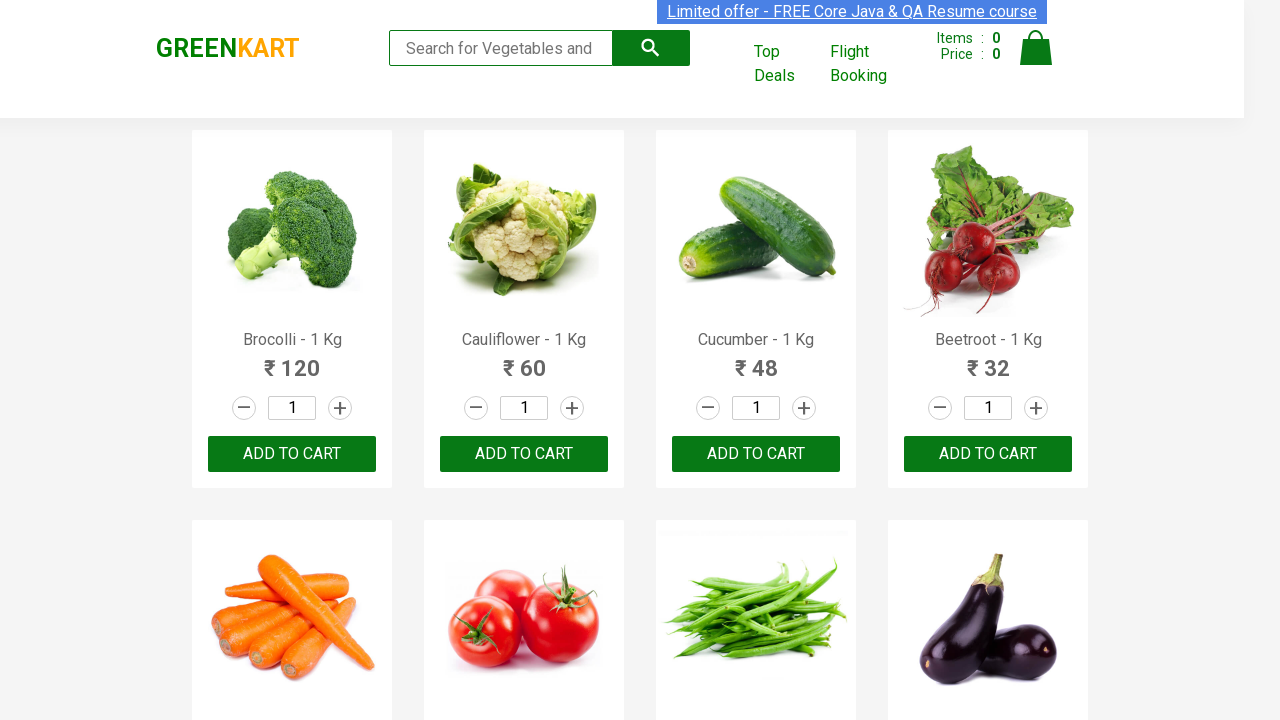

Clicked 'Add to Cart' button for Cauliflower at (524, 454) on .product-action >> nth=1
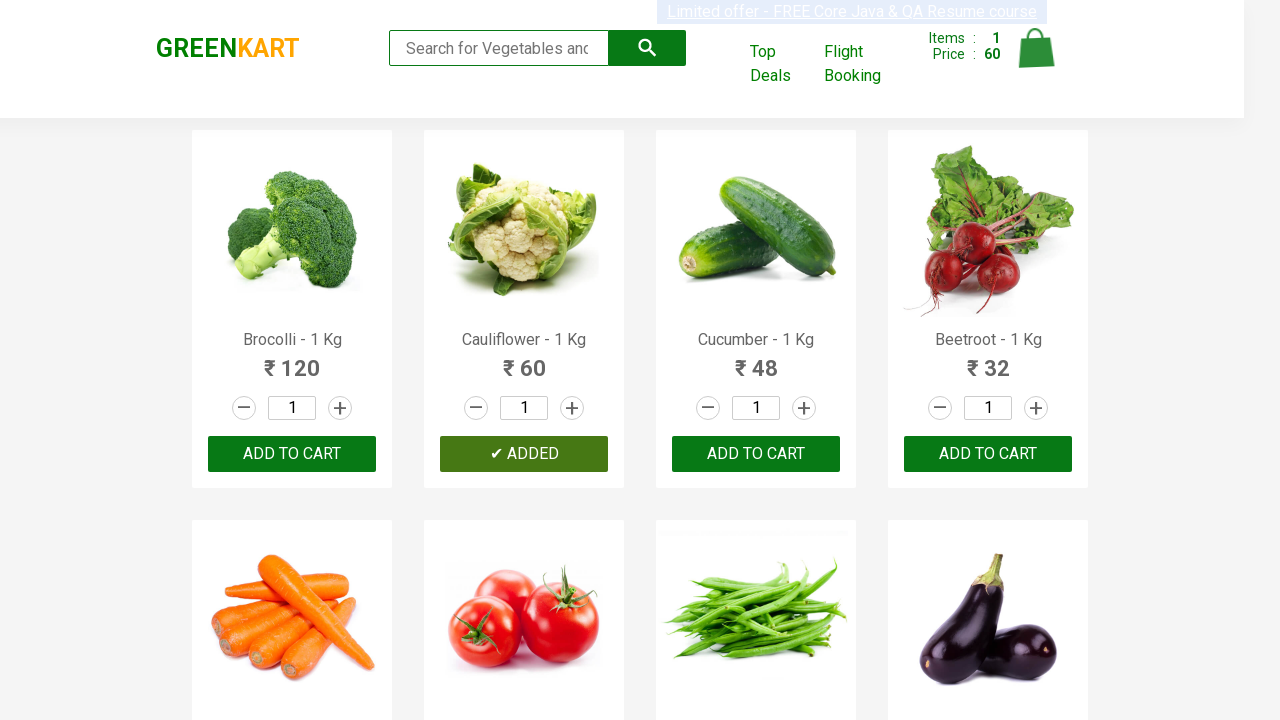

Clicked 'Add to Cart' button for Cucumber at (756, 454) on .product-action >> nth=2
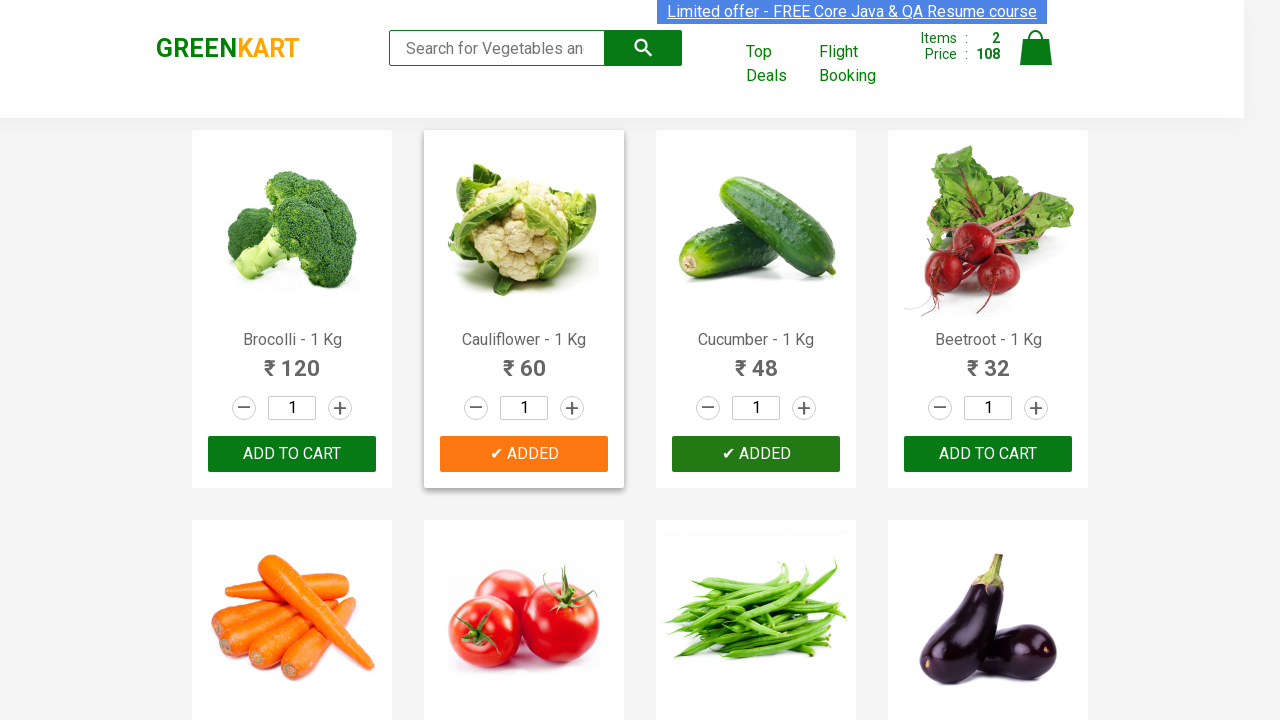

Clicked 'Add to Cart' button for Beetroot at (988, 454) on .product-action >> nth=3
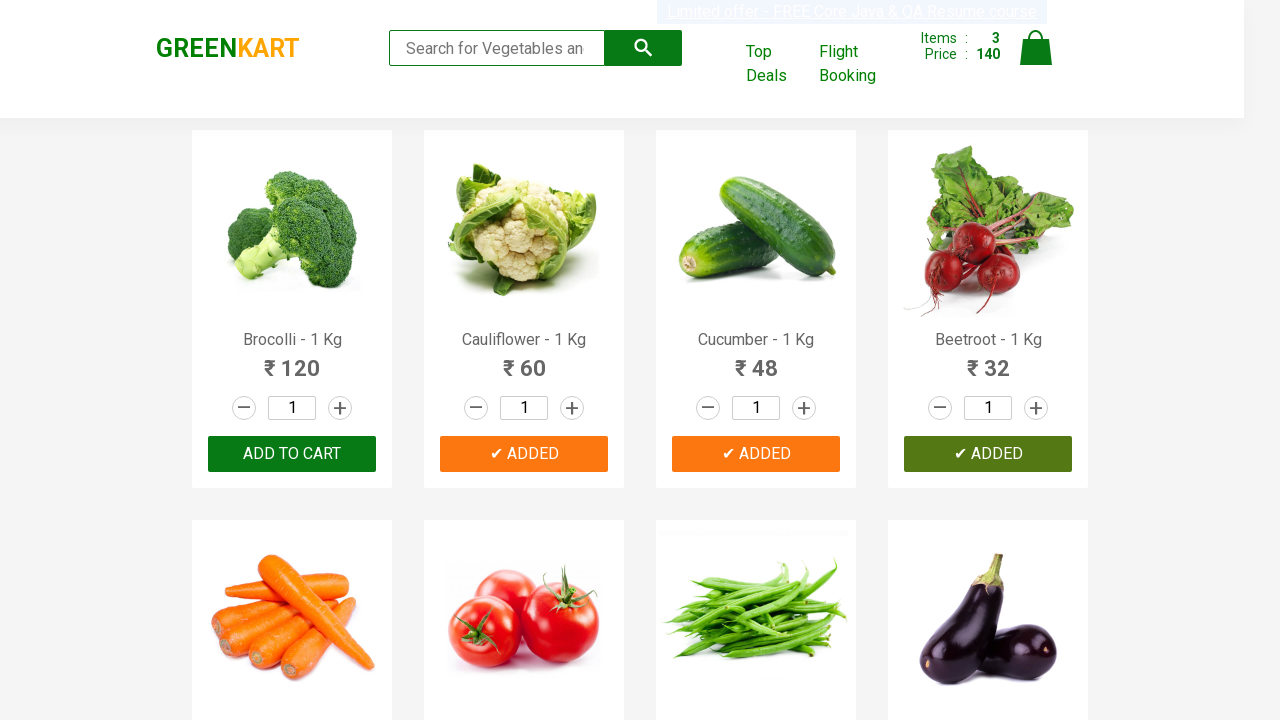

Clicked 'Add to Cart' button for Carrot at (292, 360) on .product-action >> nth=4
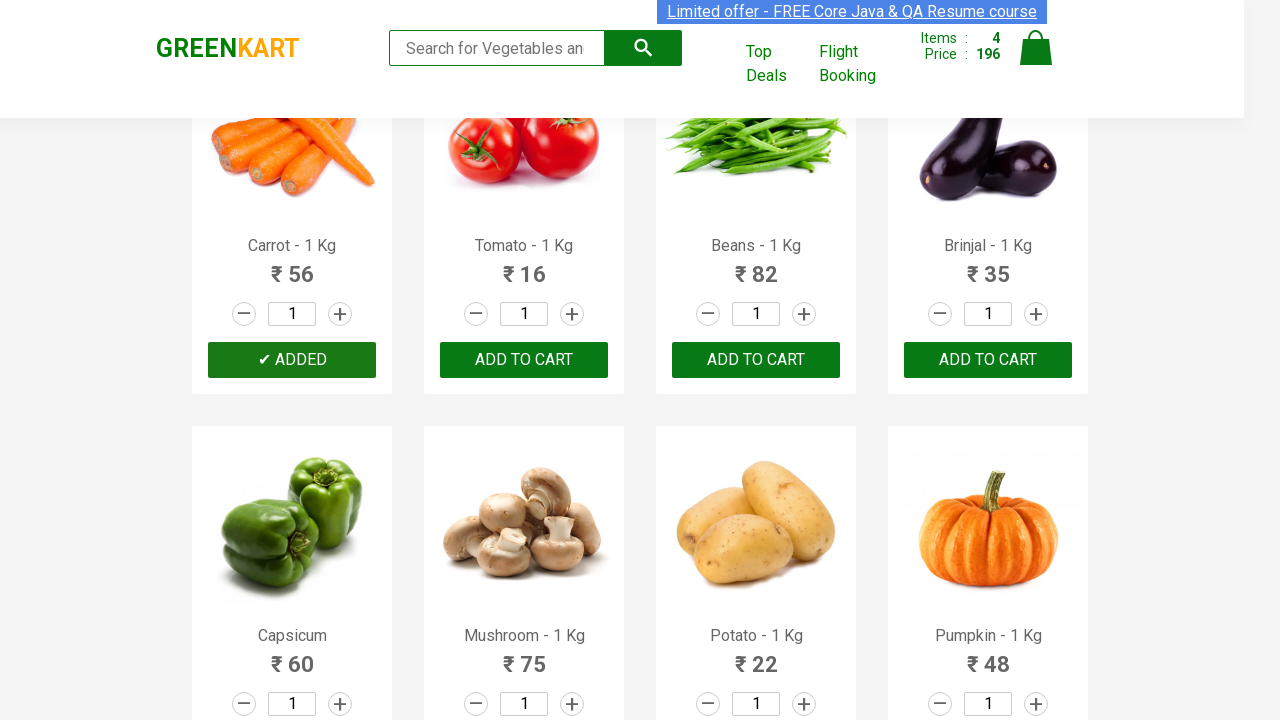

Successfully added all 4 required grocery items to cart
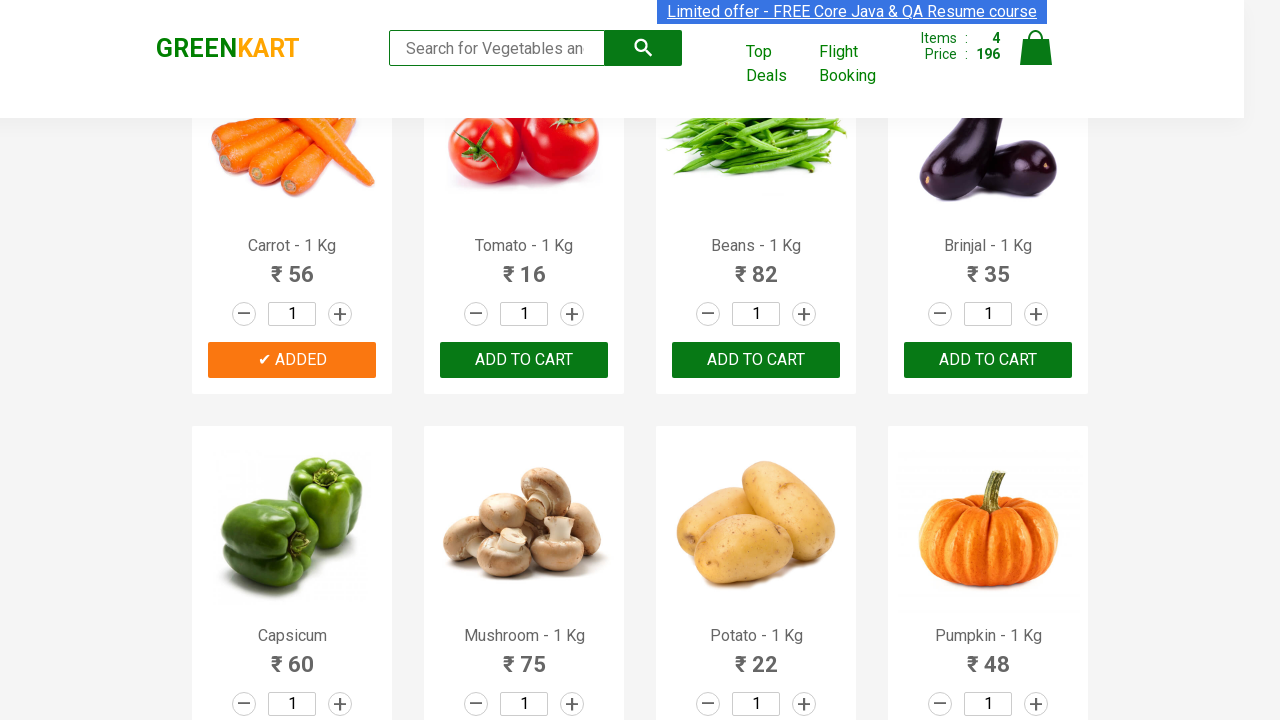

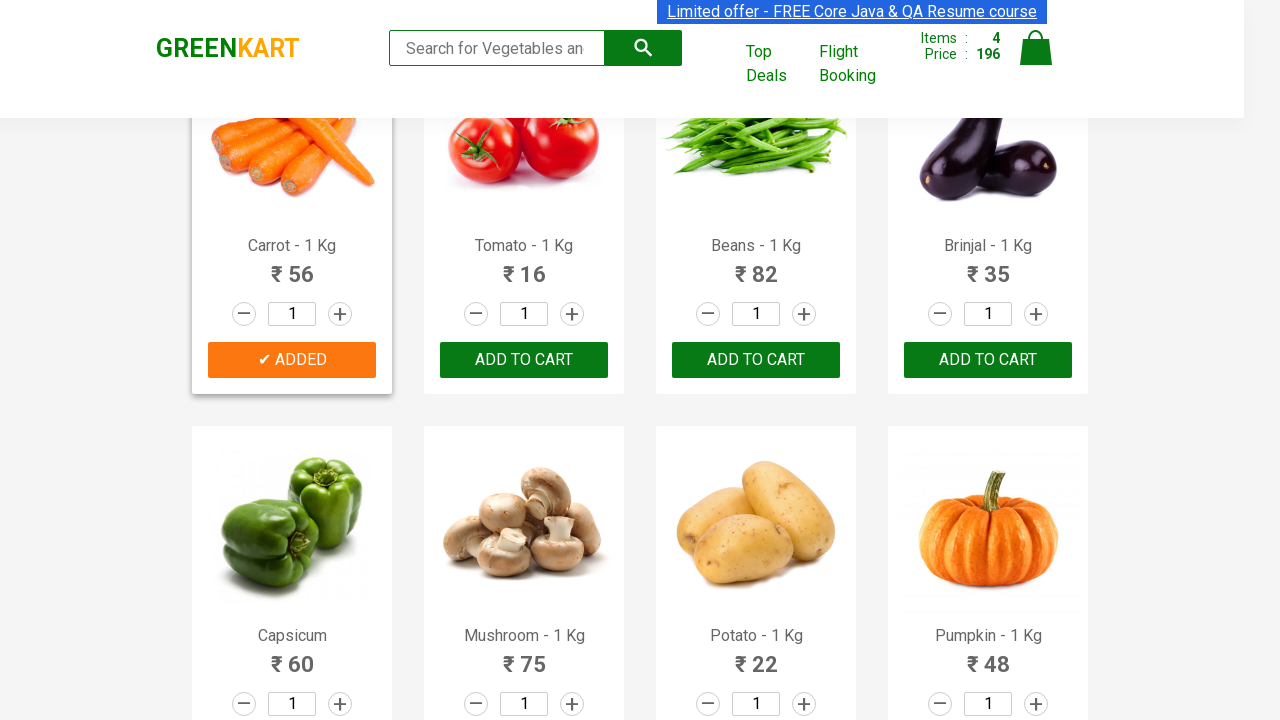